Tests that the slider can be moved to the right by pressing arrow keys 30 times, verifying the value becomes greater than 50

Starting URL: https://demoqa.com

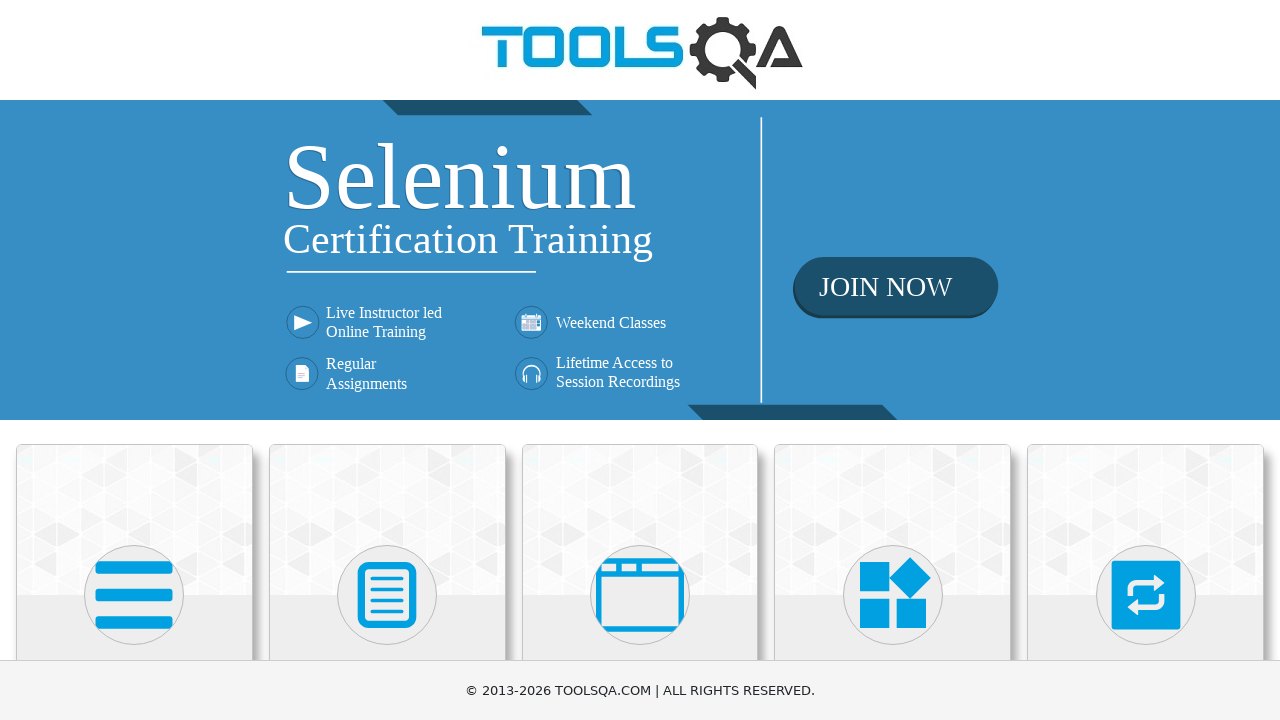

Clicked on Widgets card at (893, 520) on div.card:has-text('Widgets')
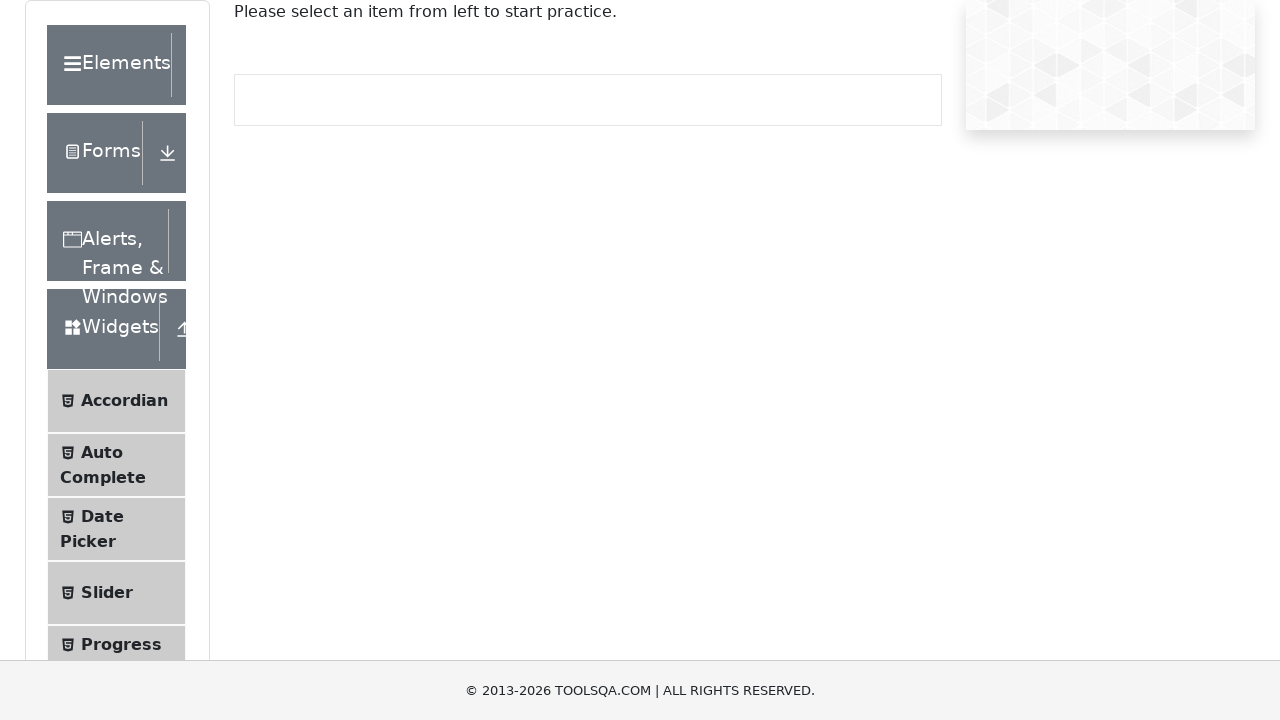

Clicked on Slider link in the menu at (107, 593) on text=Slider
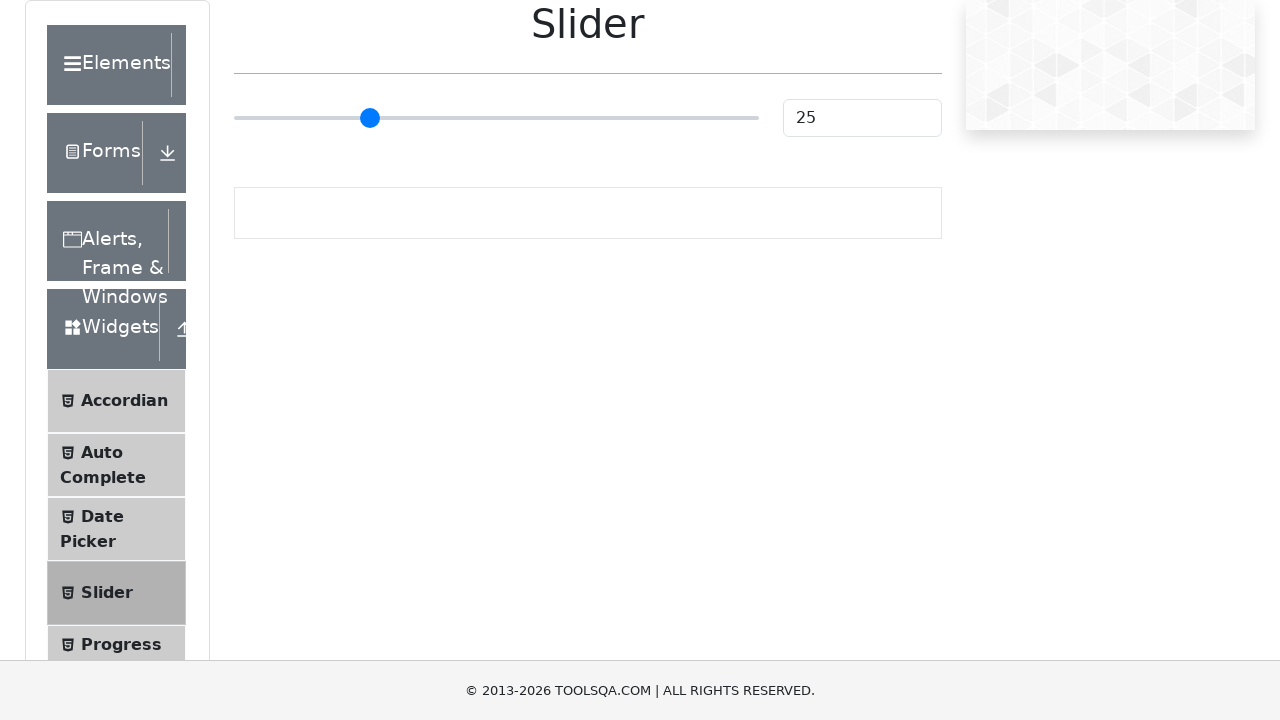

Located slider element
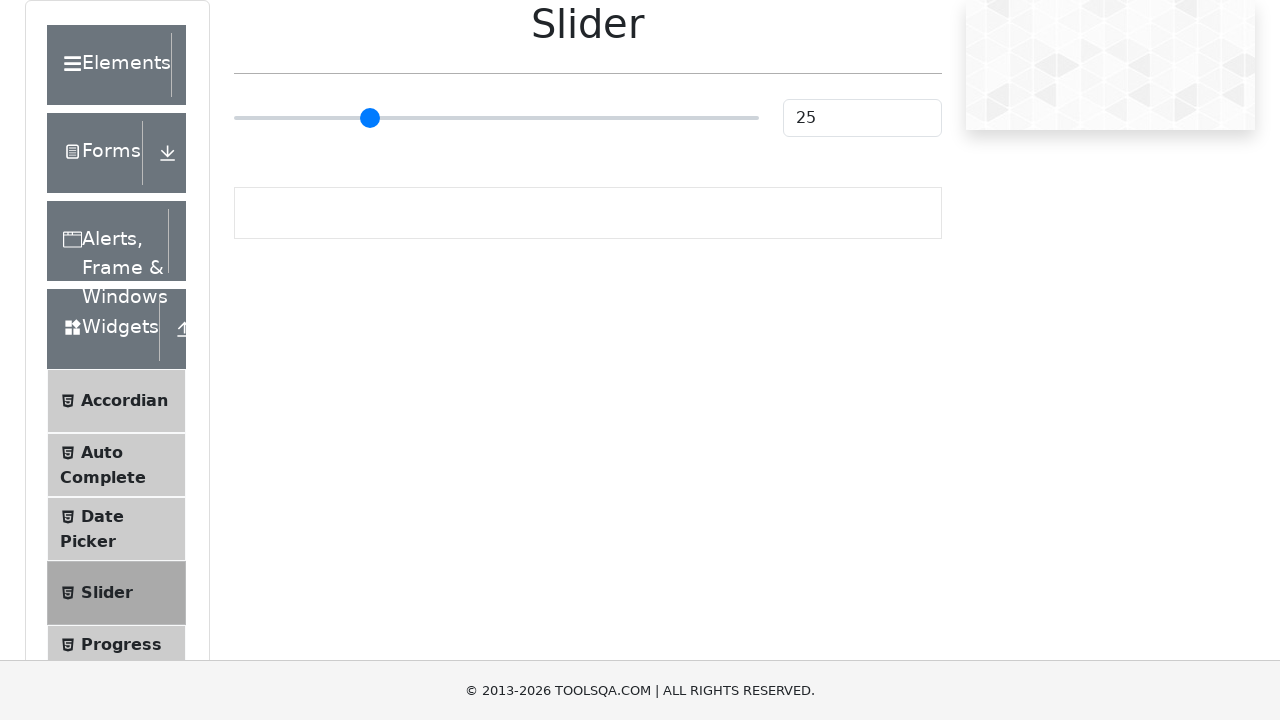

Focused on slider element on input[type='range']
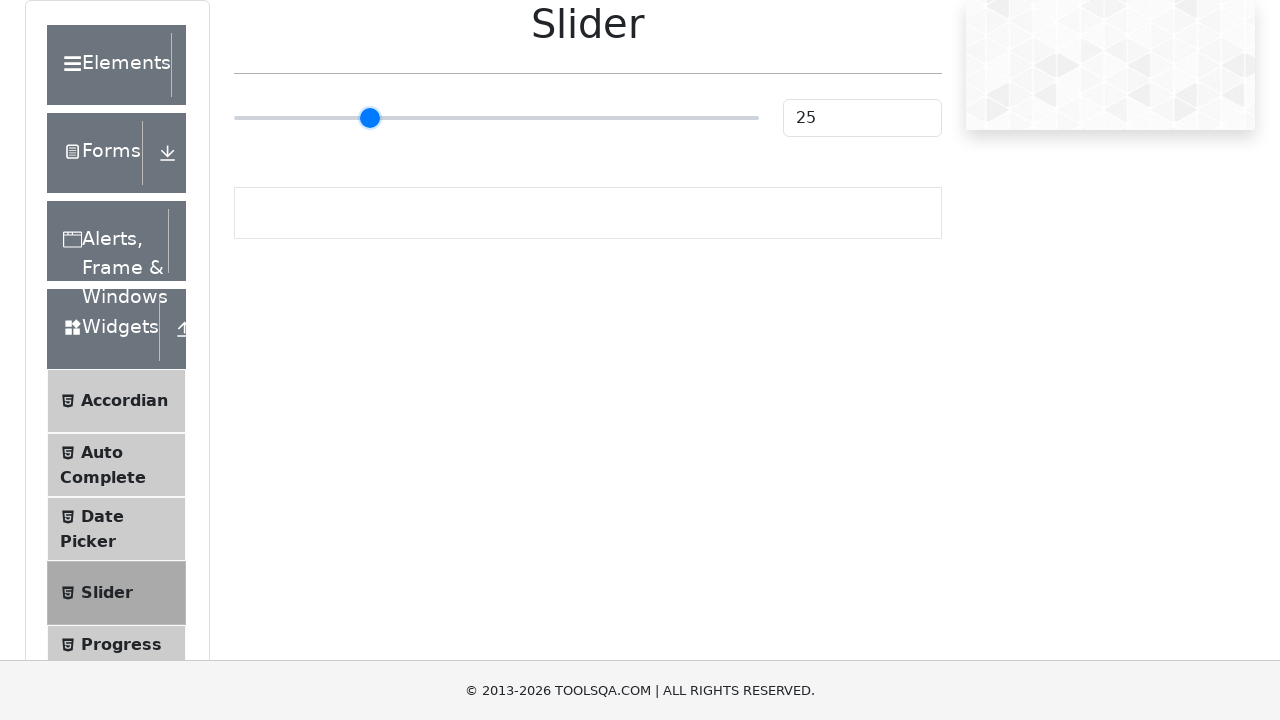

Pressed ArrowRight key (press 1 of 30)
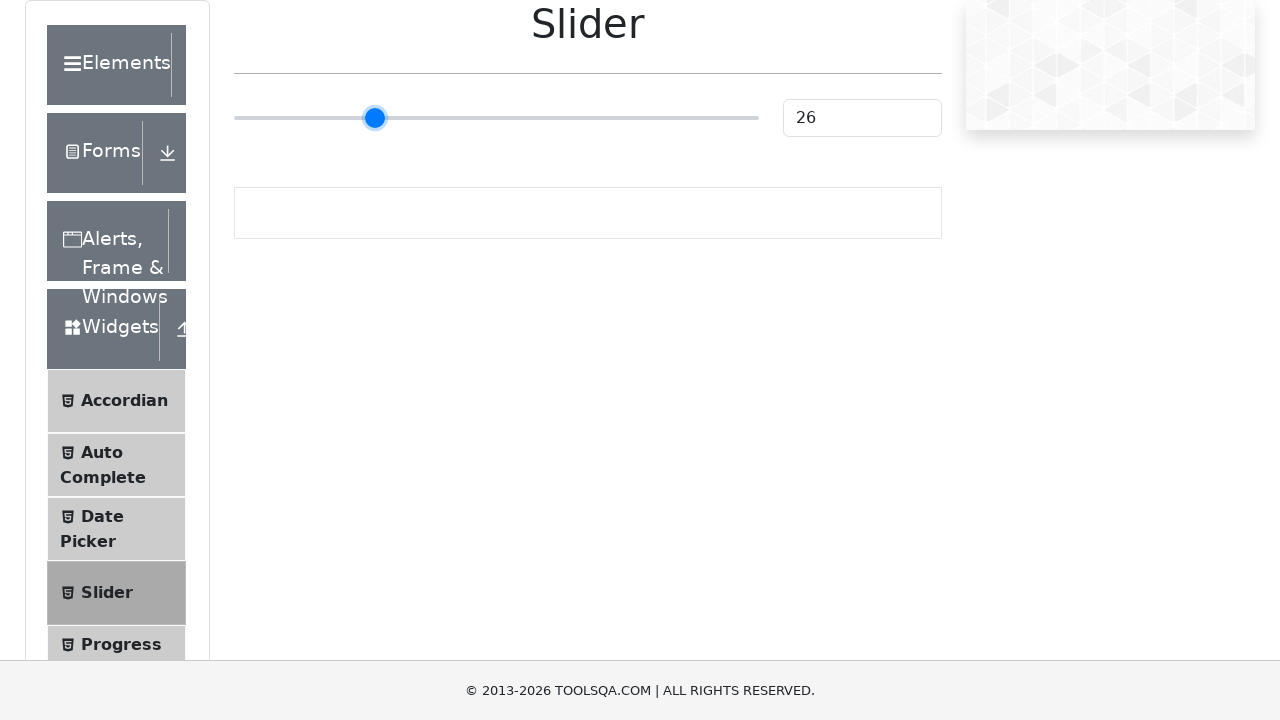

Pressed ArrowRight key (press 2 of 30)
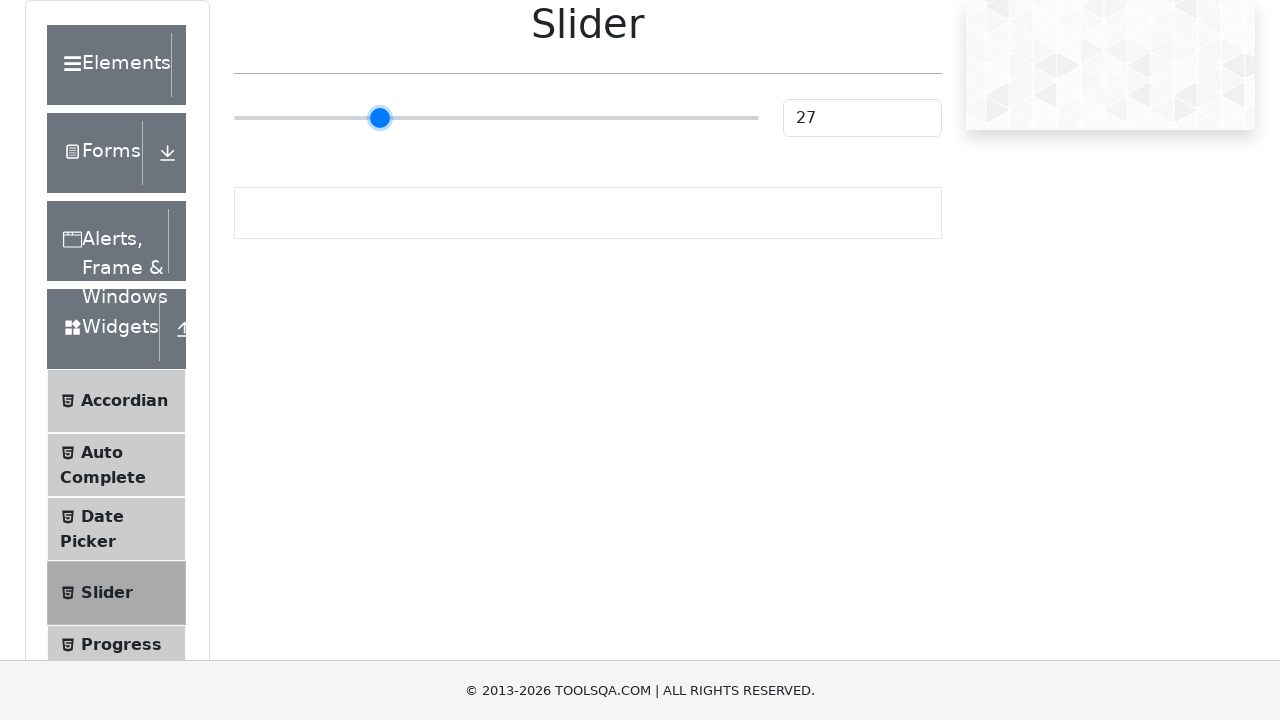

Pressed ArrowRight key (press 3 of 30)
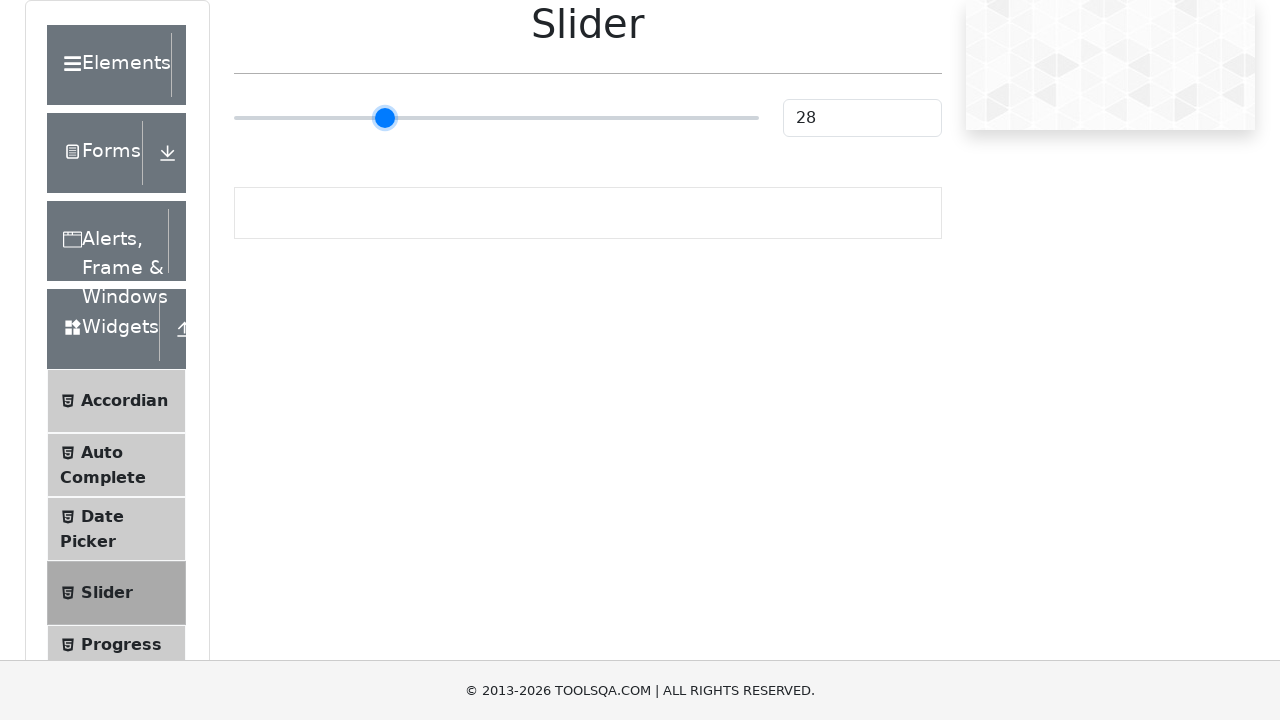

Pressed ArrowRight key (press 4 of 30)
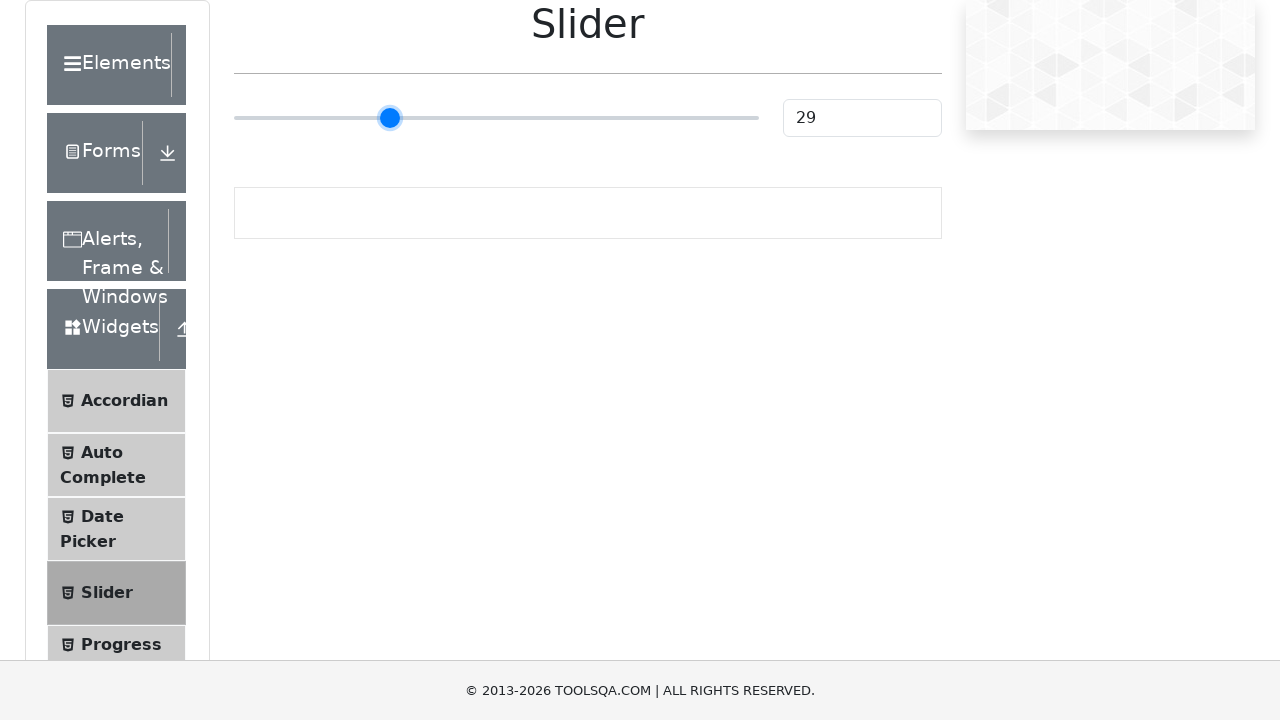

Pressed ArrowRight key (press 5 of 30)
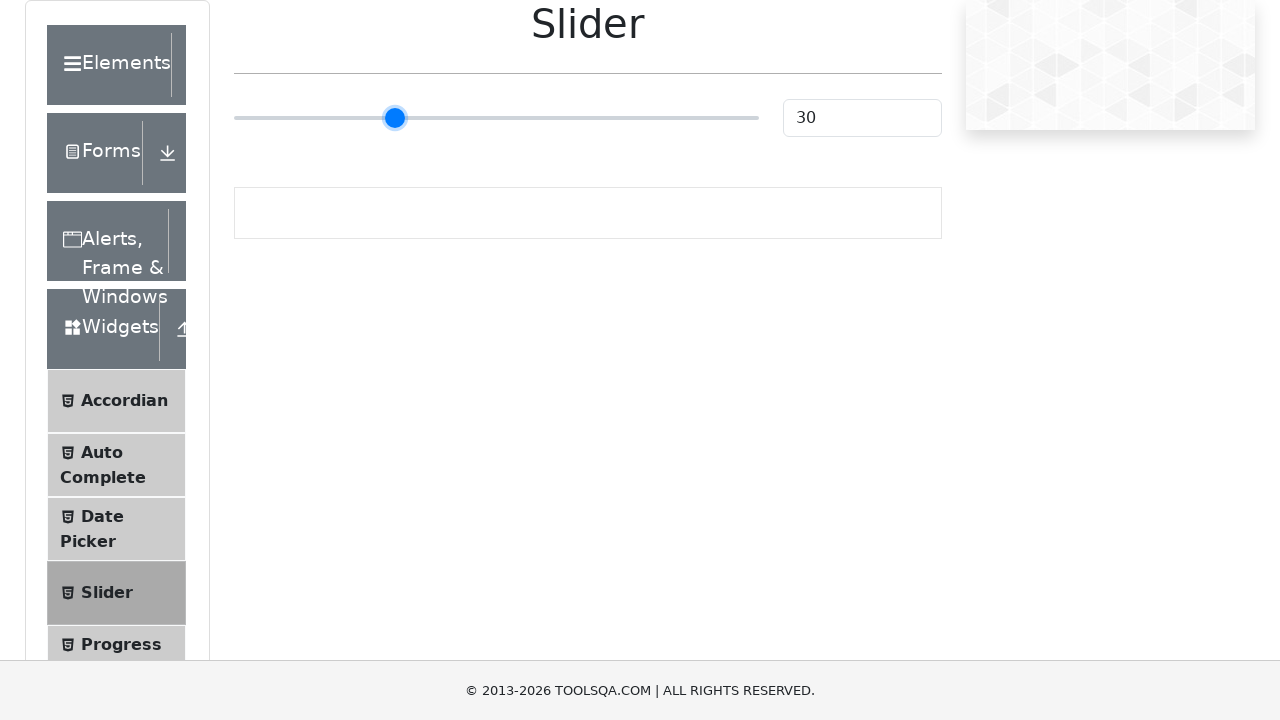

Pressed ArrowRight key (press 6 of 30)
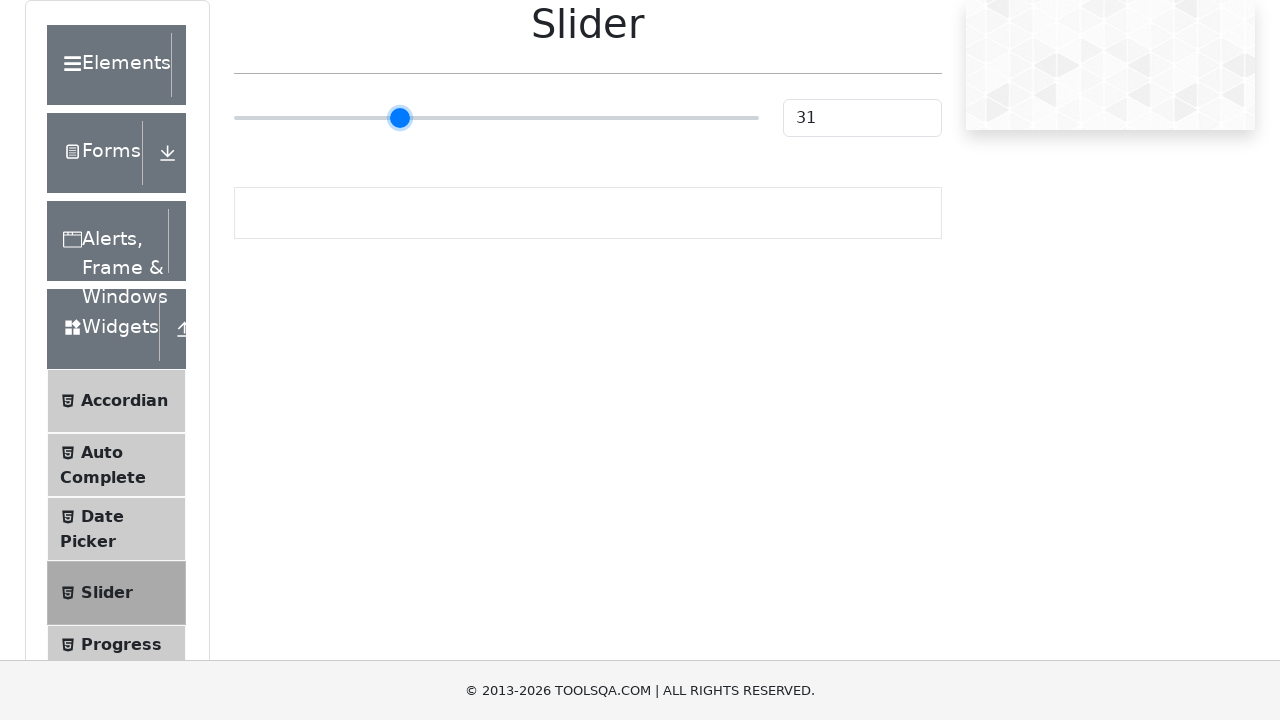

Pressed ArrowRight key (press 7 of 30)
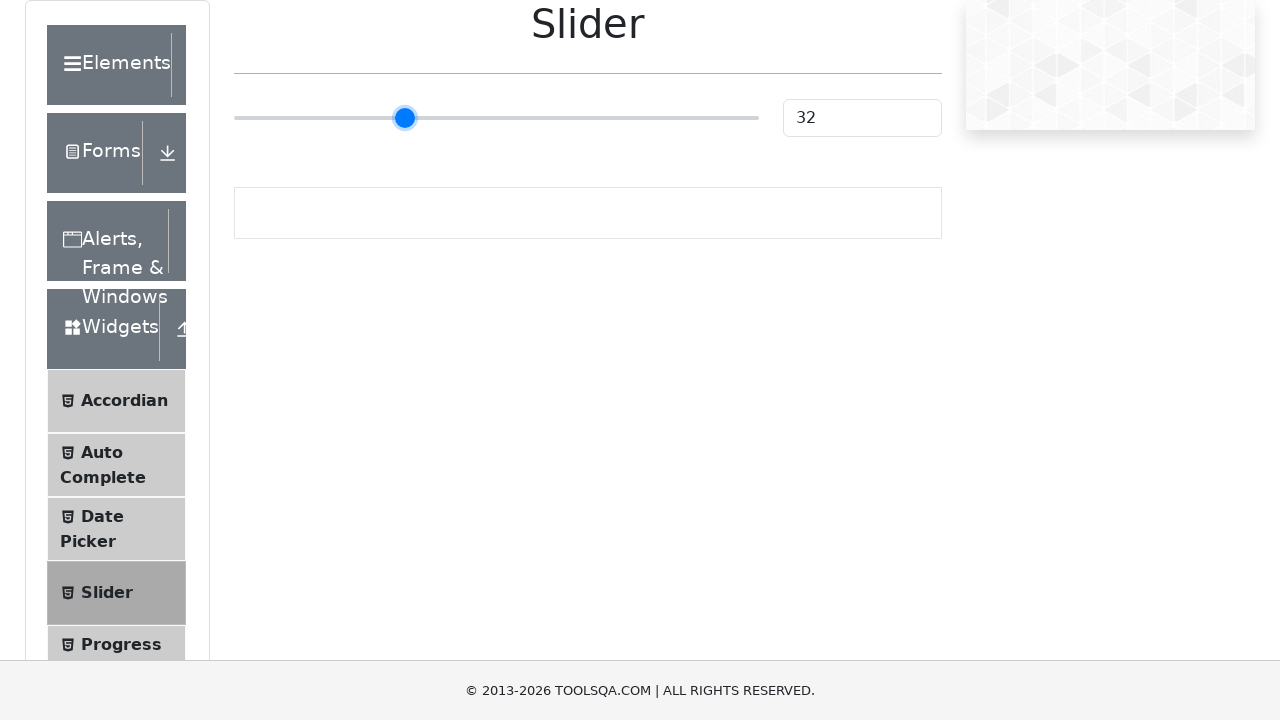

Pressed ArrowRight key (press 8 of 30)
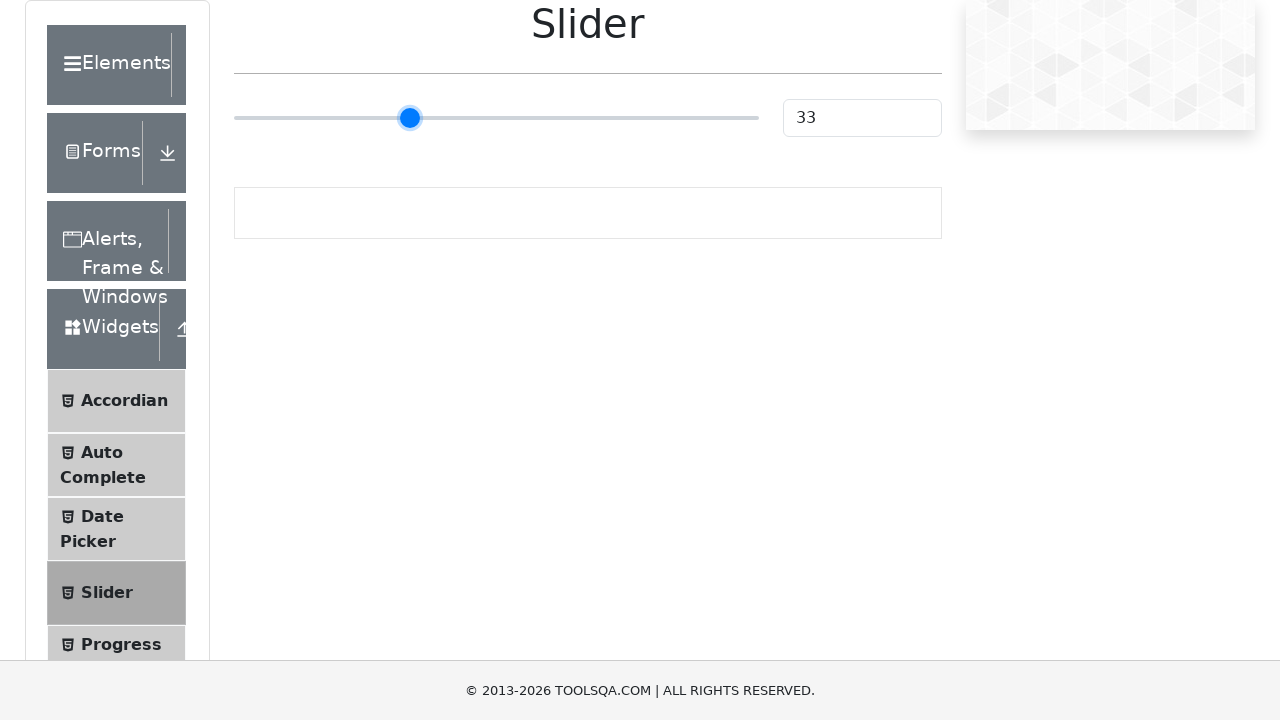

Pressed ArrowRight key (press 9 of 30)
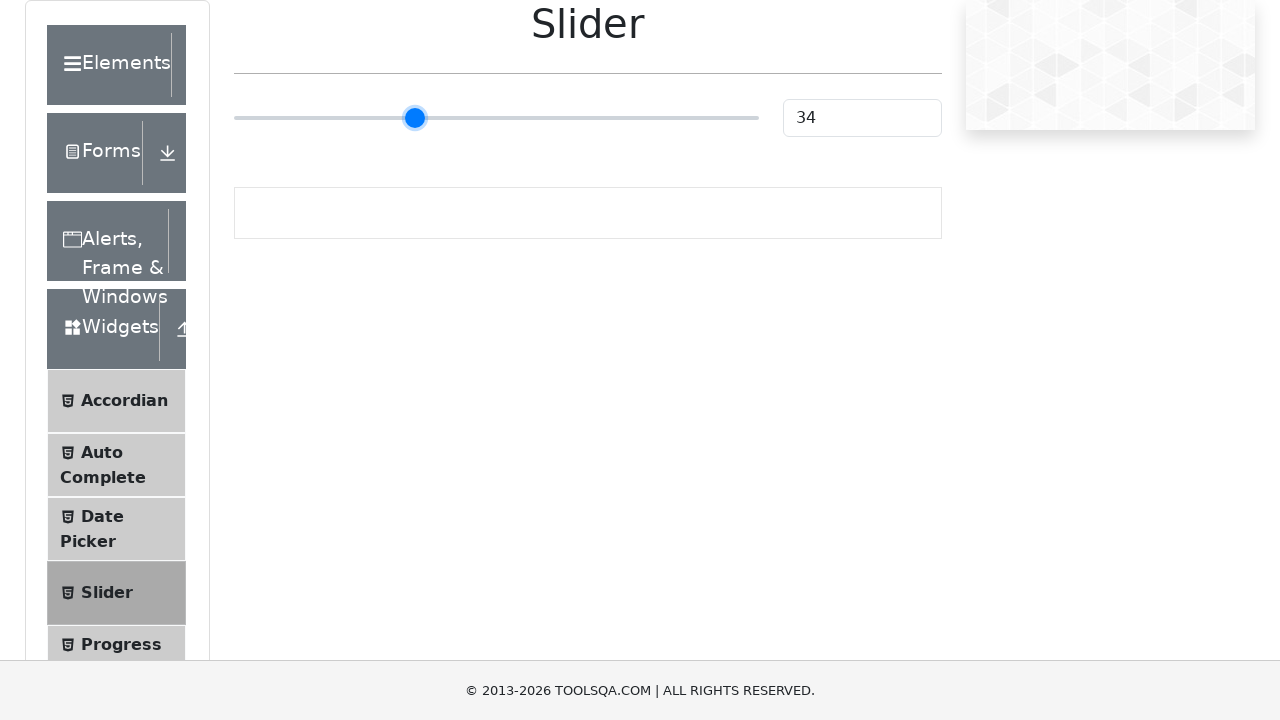

Pressed ArrowRight key (press 10 of 30)
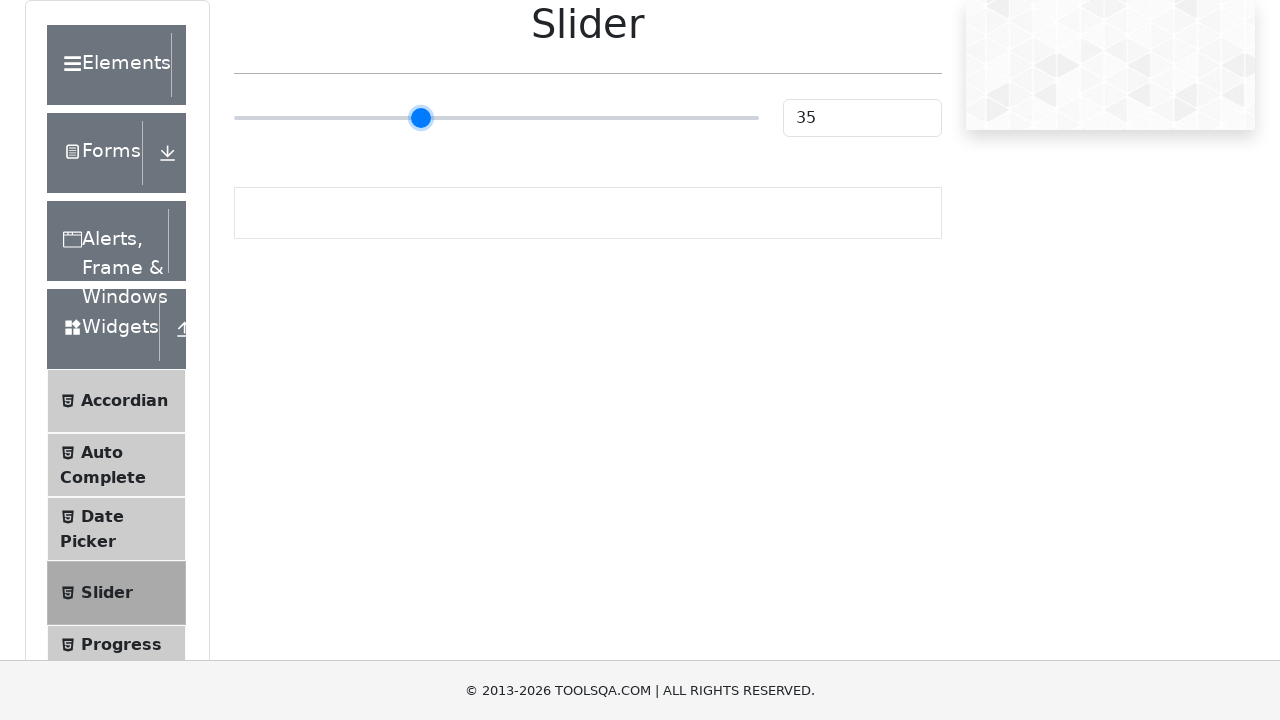

Pressed ArrowRight key (press 11 of 30)
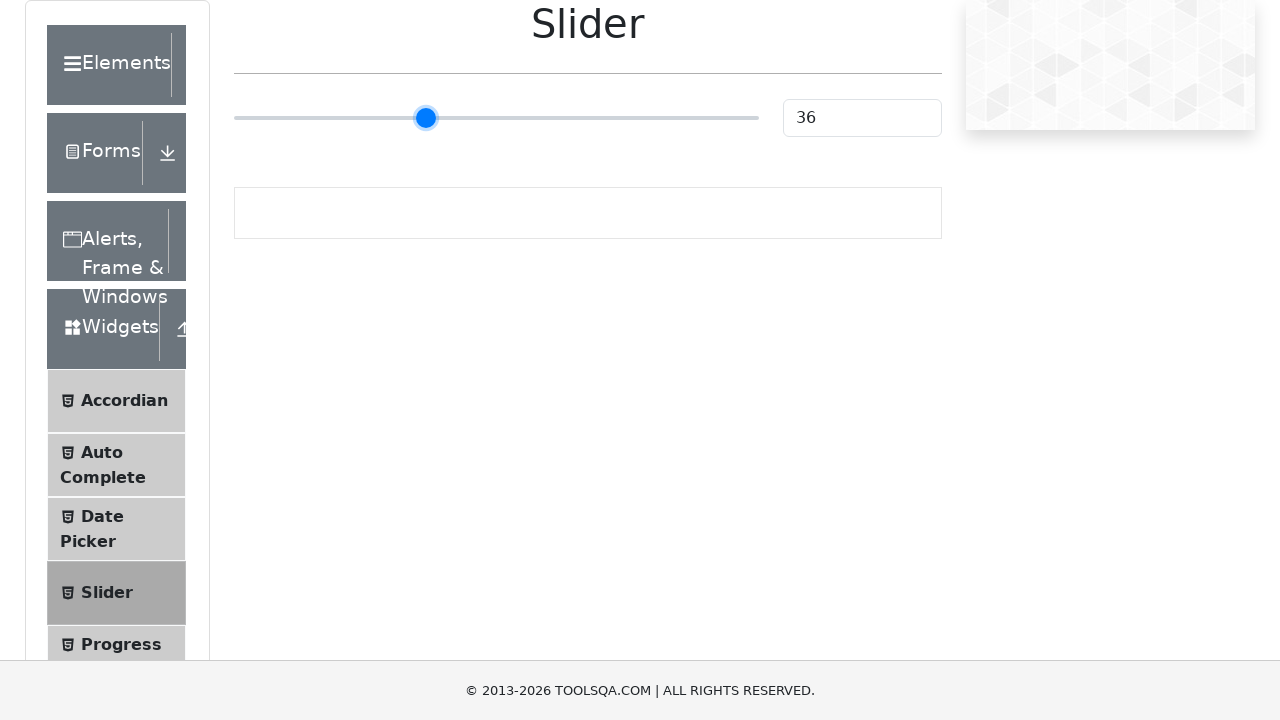

Pressed ArrowRight key (press 12 of 30)
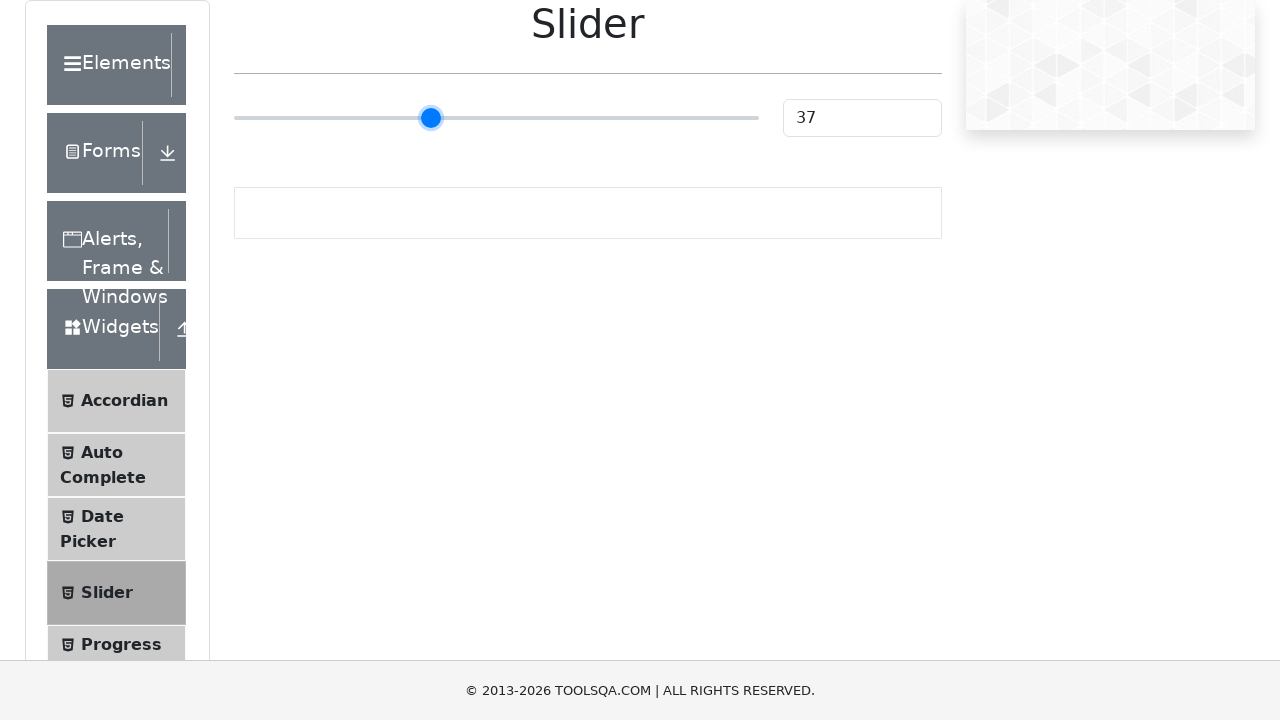

Pressed ArrowRight key (press 13 of 30)
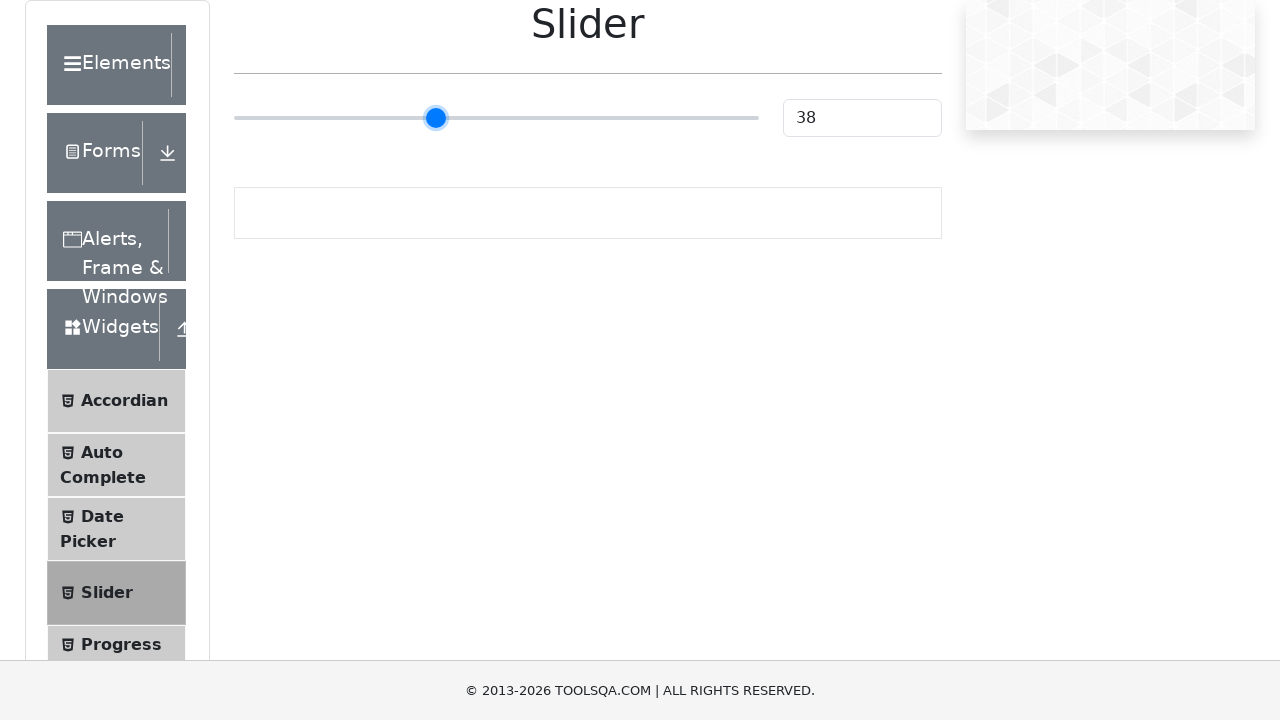

Pressed ArrowRight key (press 14 of 30)
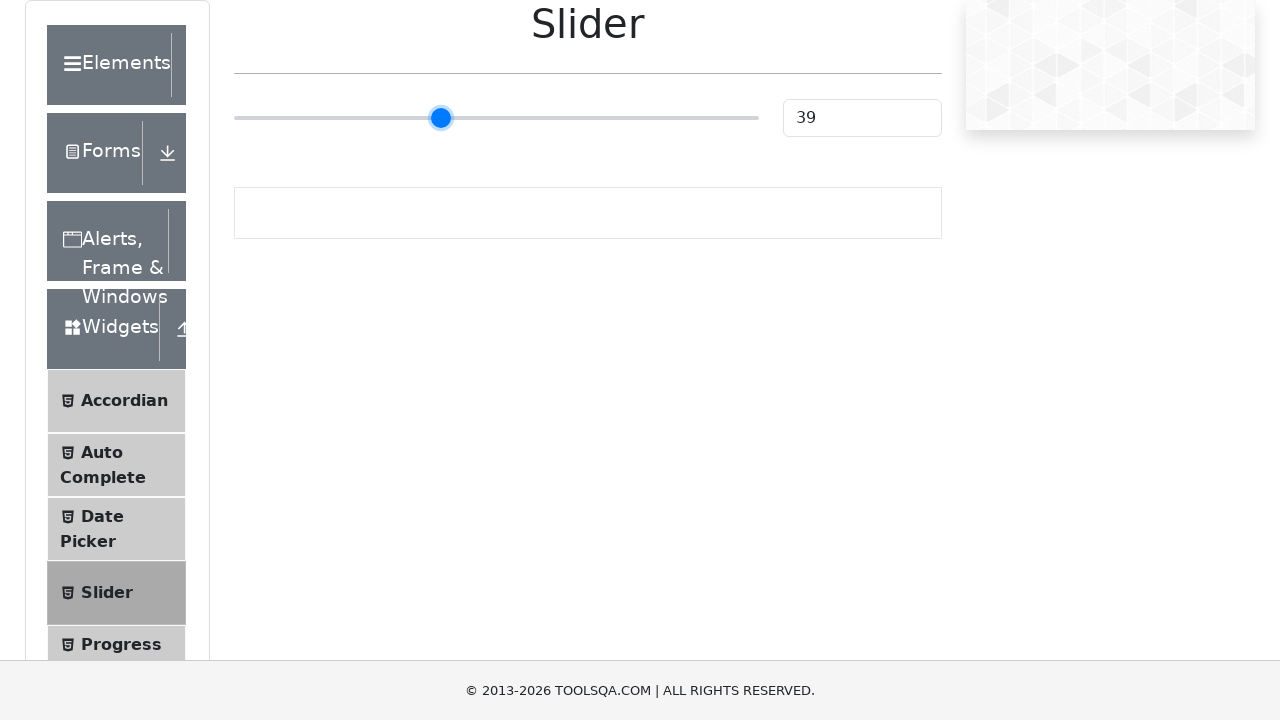

Pressed ArrowRight key (press 15 of 30)
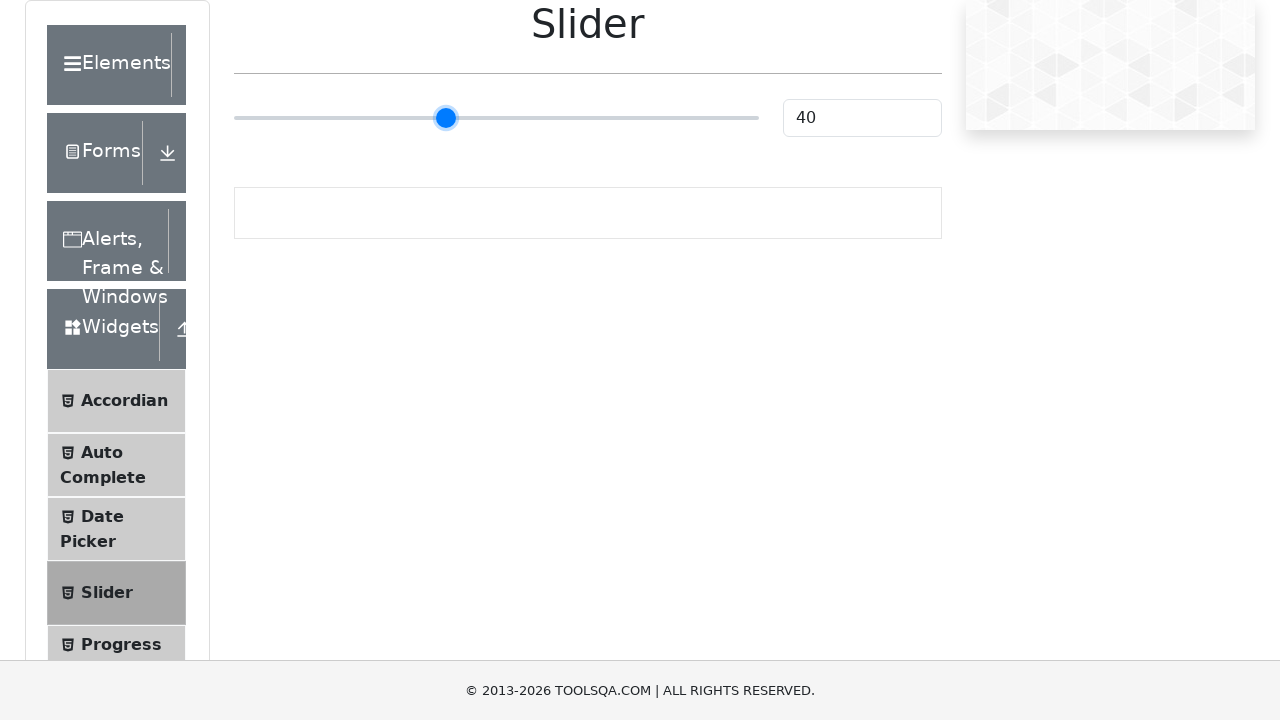

Pressed ArrowRight key (press 16 of 30)
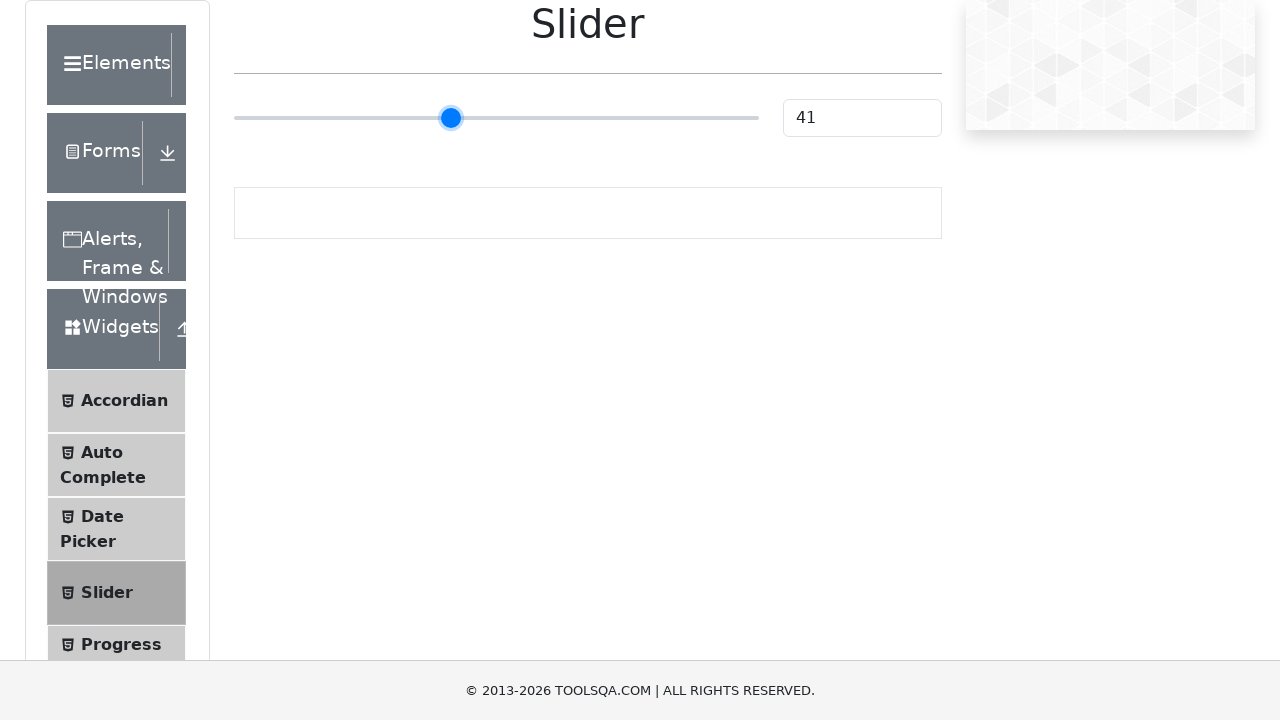

Pressed ArrowRight key (press 17 of 30)
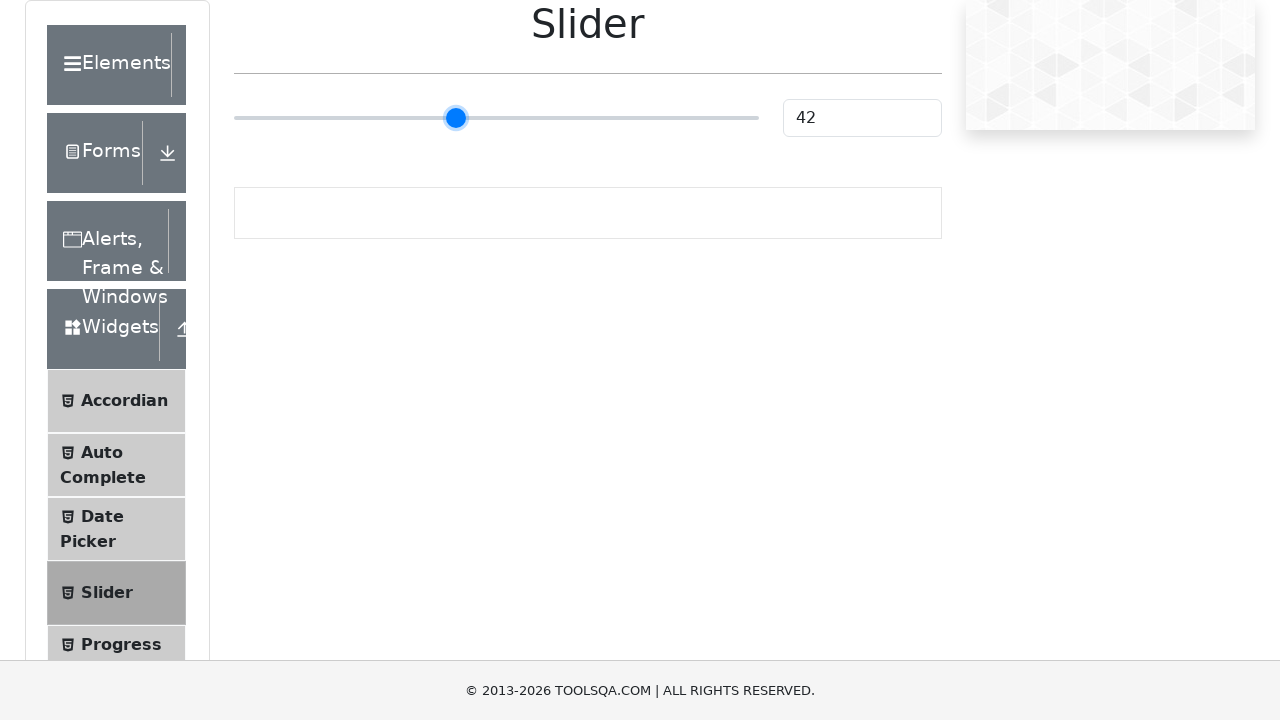

Pressed ArrowRight key (press 18 of 30)
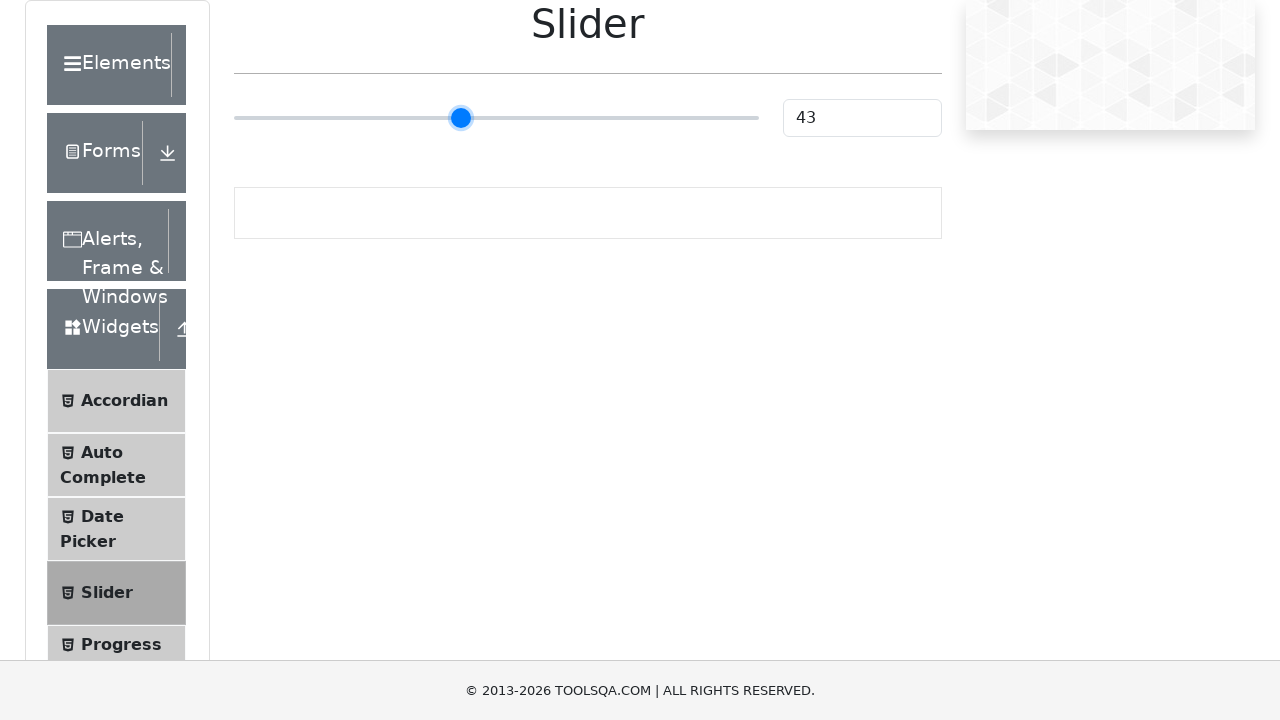

Pressed ArrowRight key (press 19 of 30)
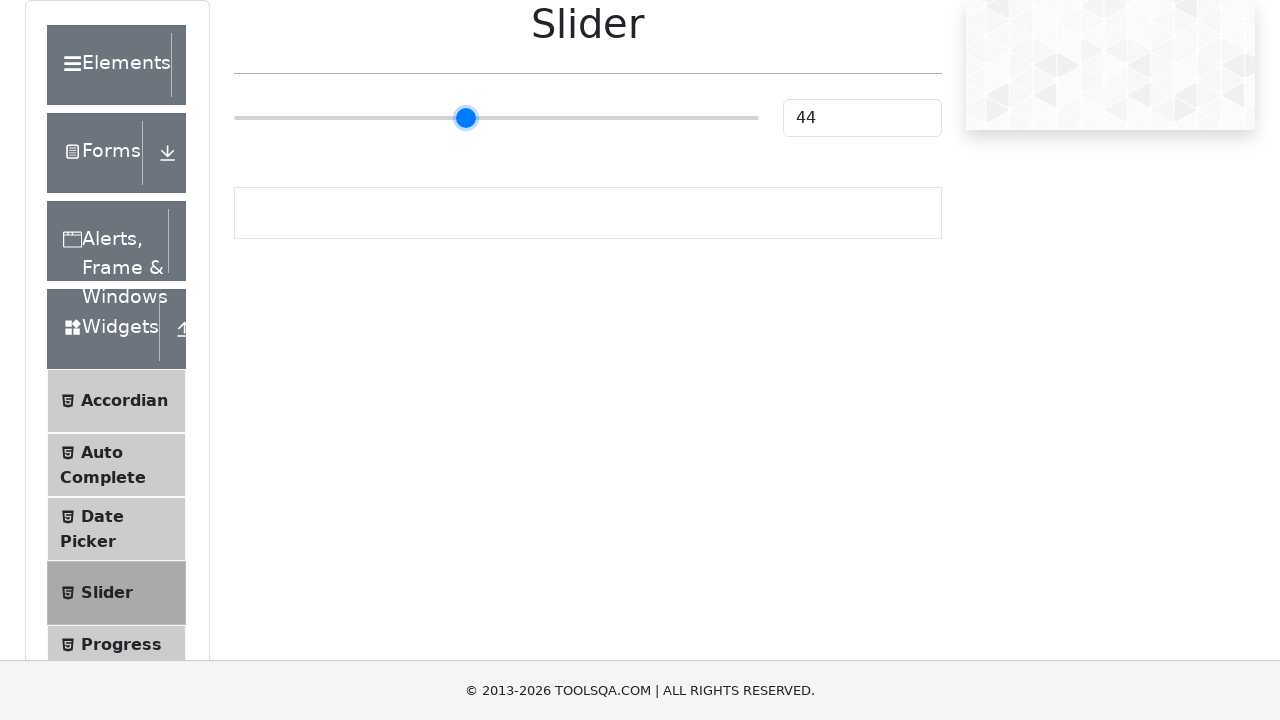

Pressed ArrowRight key (press 20 of 30)
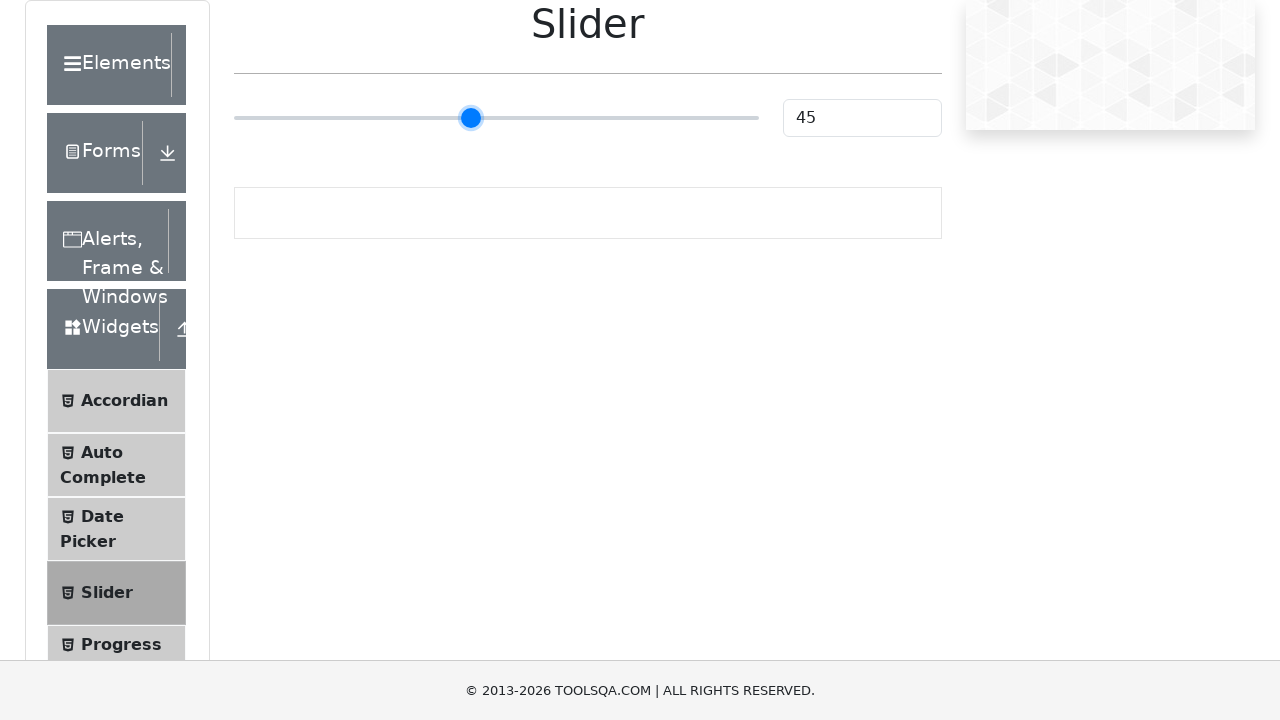

Pressed ArrowRight key (press 21 of 30)
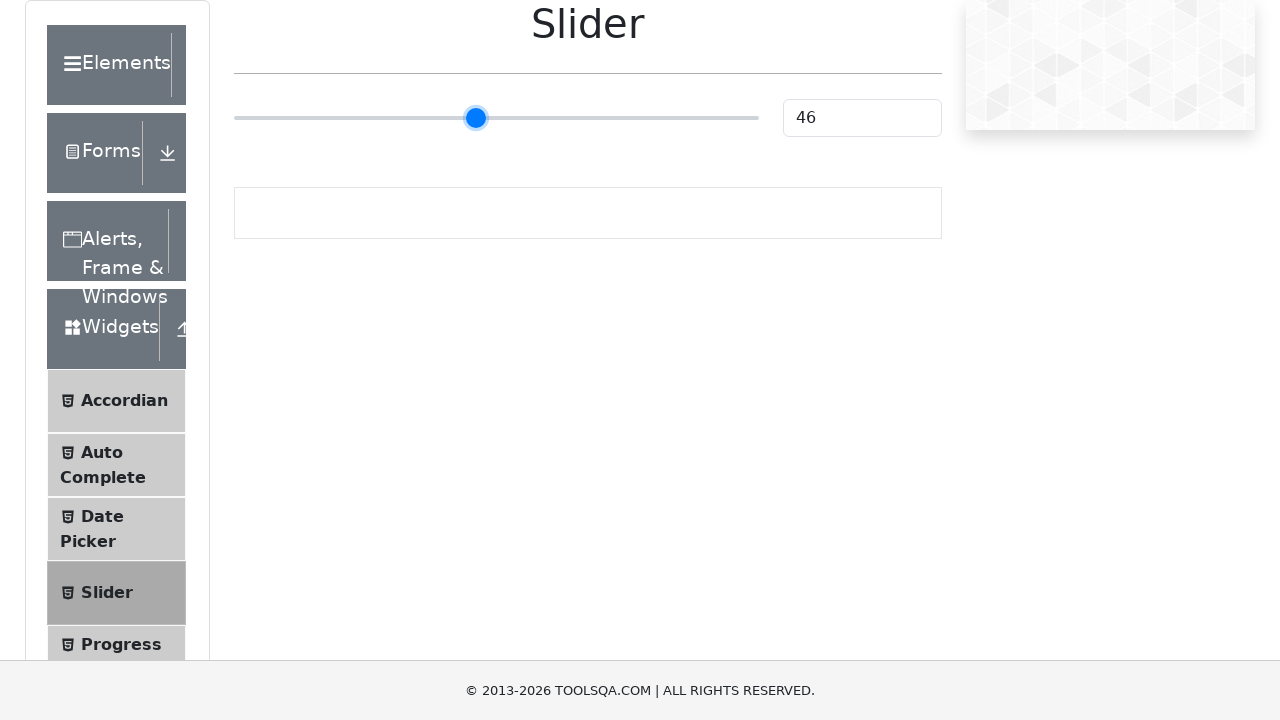

Pressed ArrowRight key (press 22 of 30)
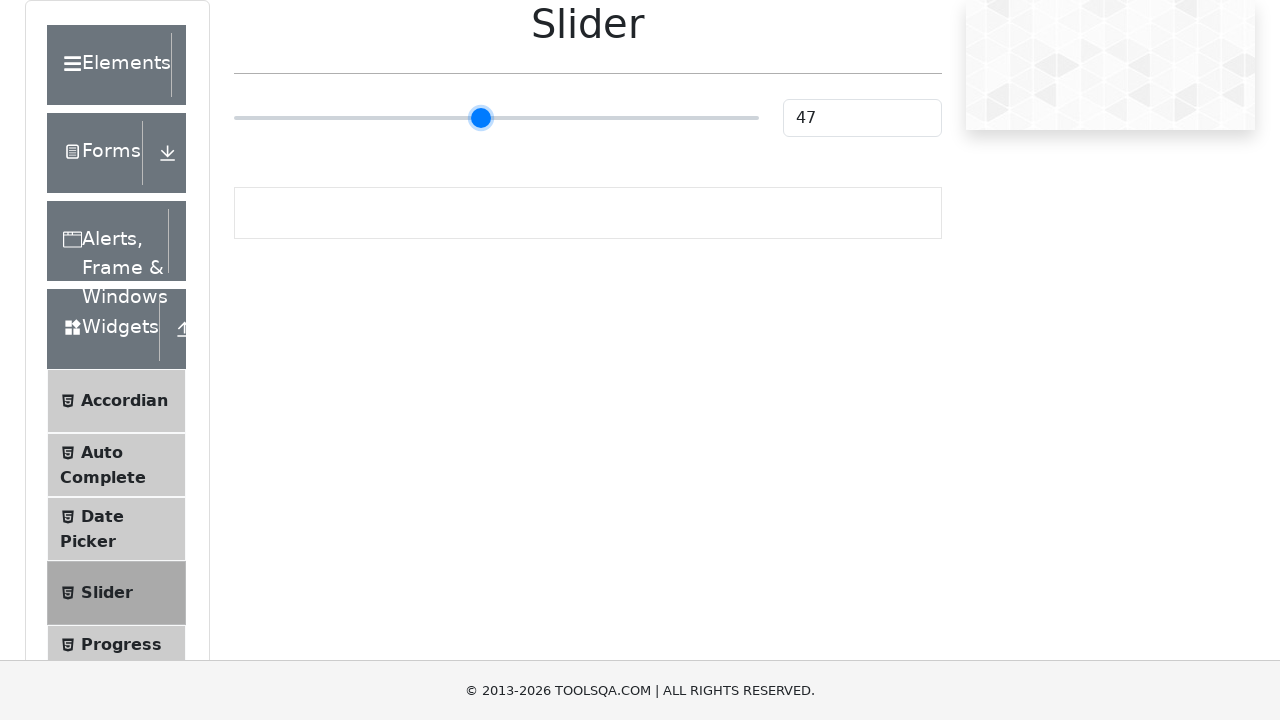

Pressed ArrowRight key (press 23 of 30)
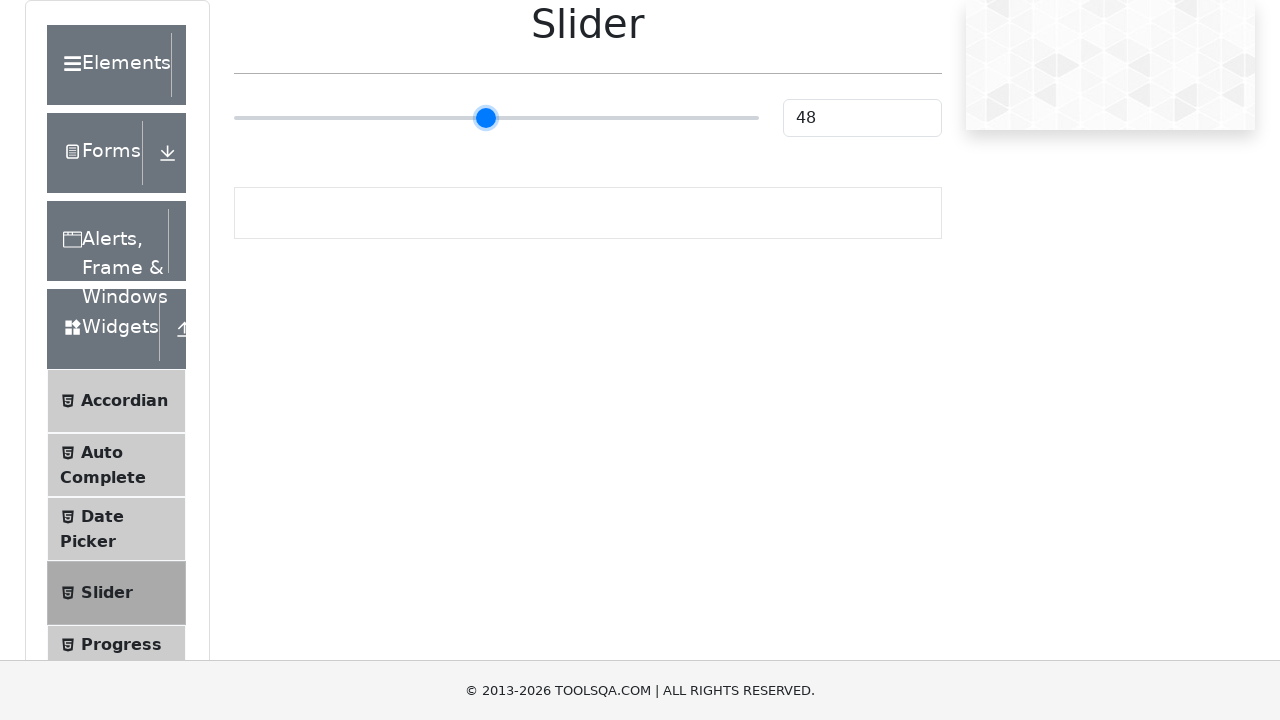

Pressed ArrowRight key (press 24 of 30)
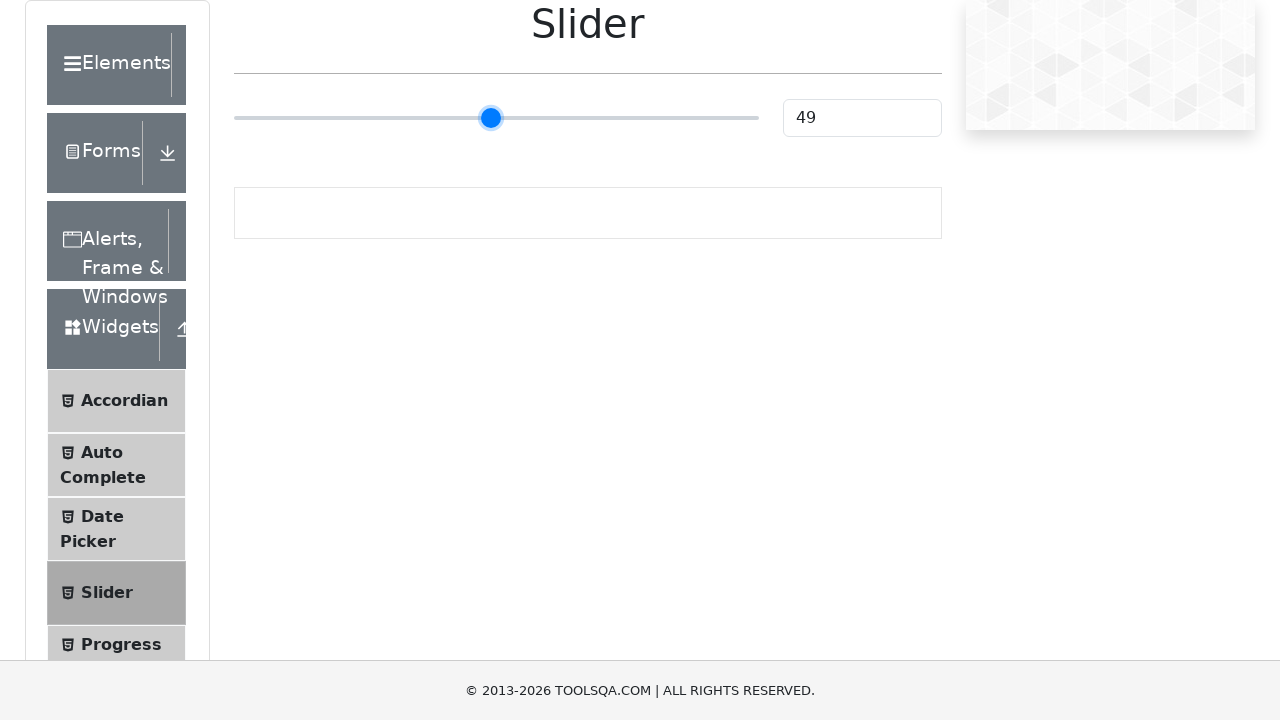

Pressed ArrowRight key (press 25 of 30)
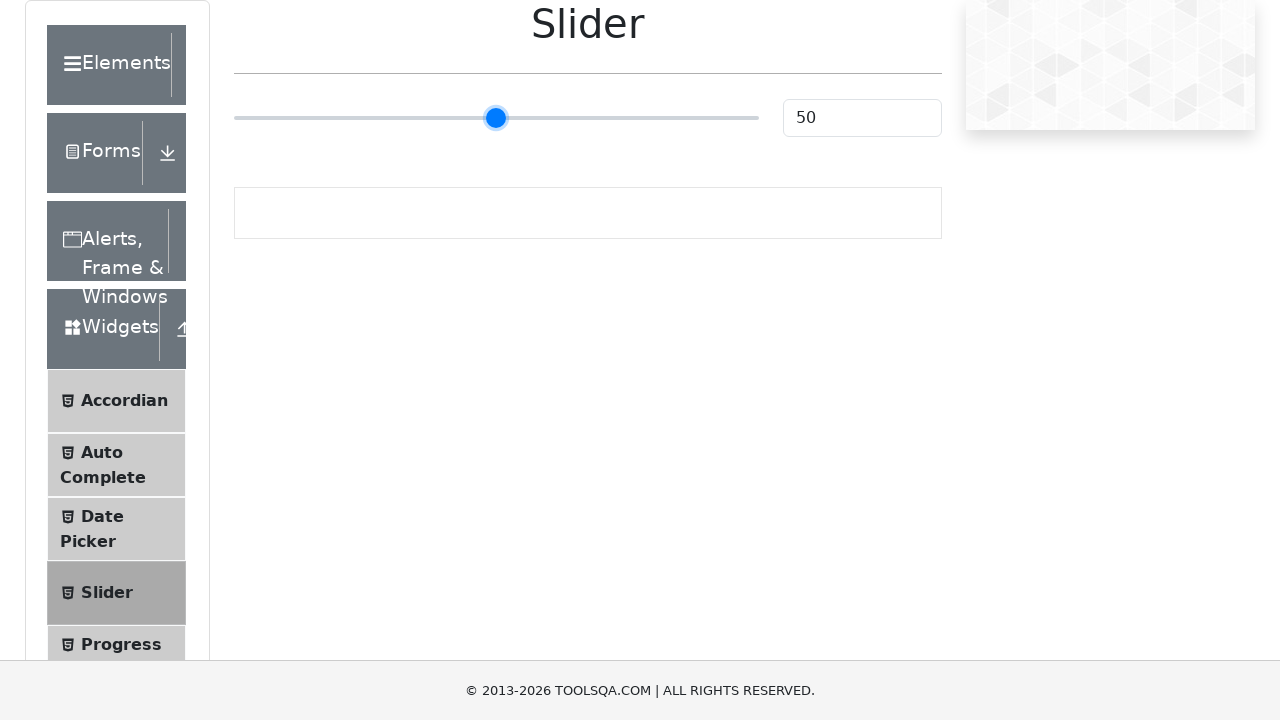

Pressed ArrowRight key (press 26 of 30)
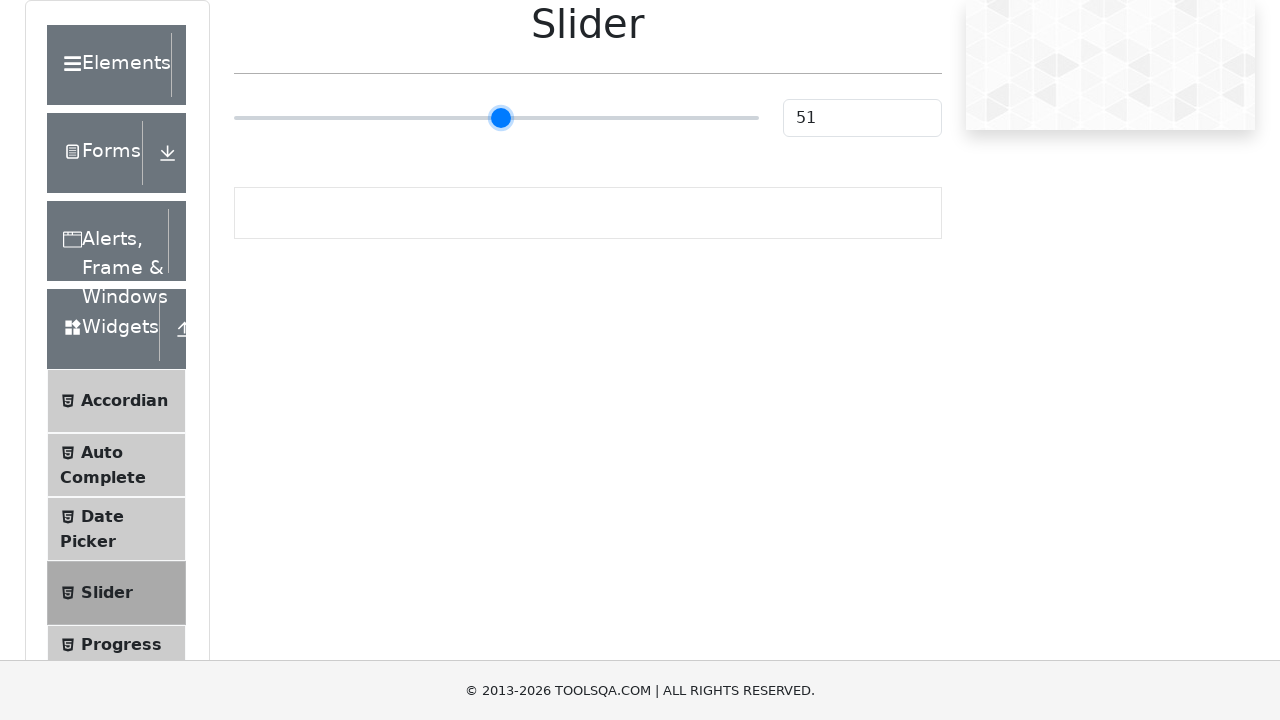

Pressed ArrowRight key (press 27 of 30)
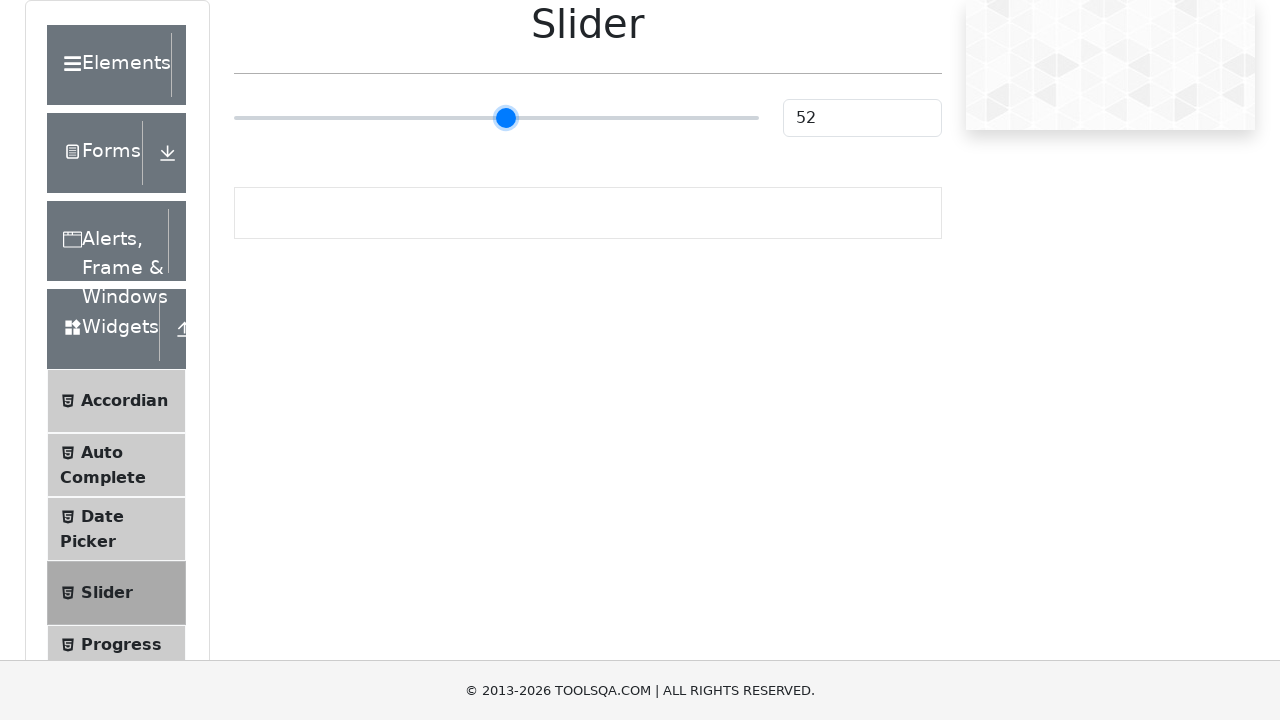

Pressed ArrowRight key (press 28 of 30)
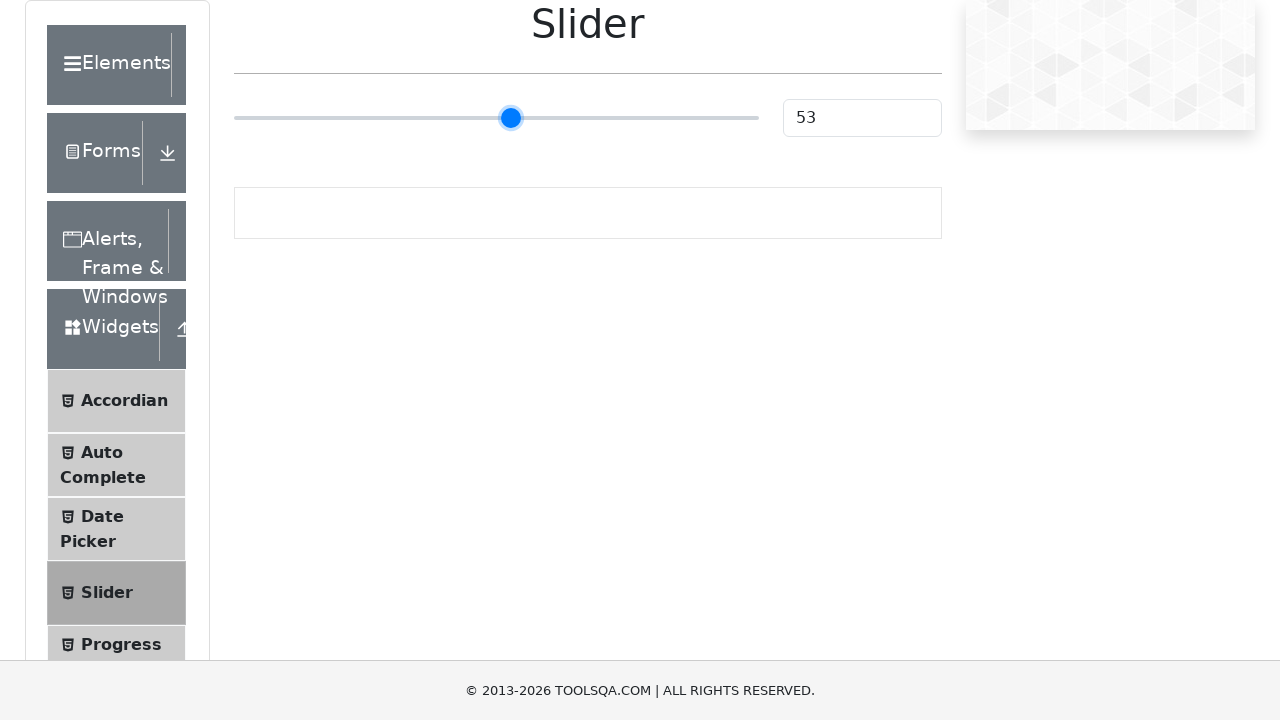

Pressed ArrowRight key (press 29 of 30)
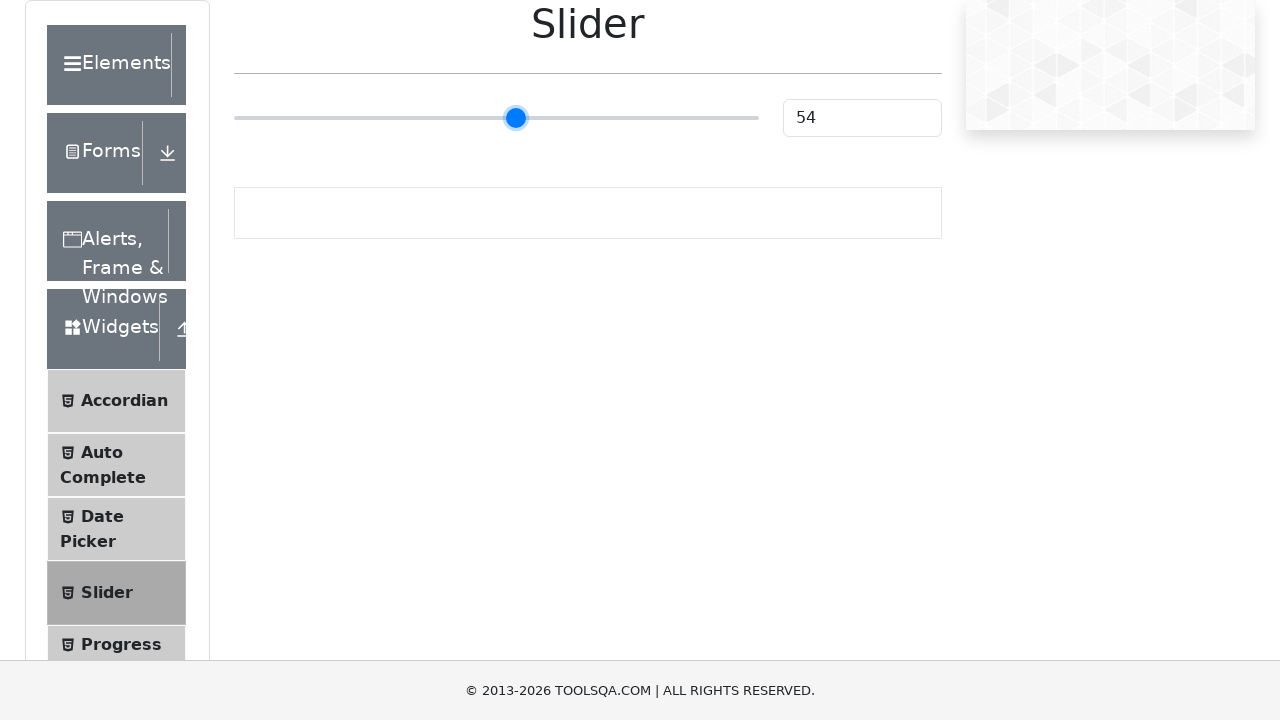

Pressed ArrowRight key (press 30 of 30)
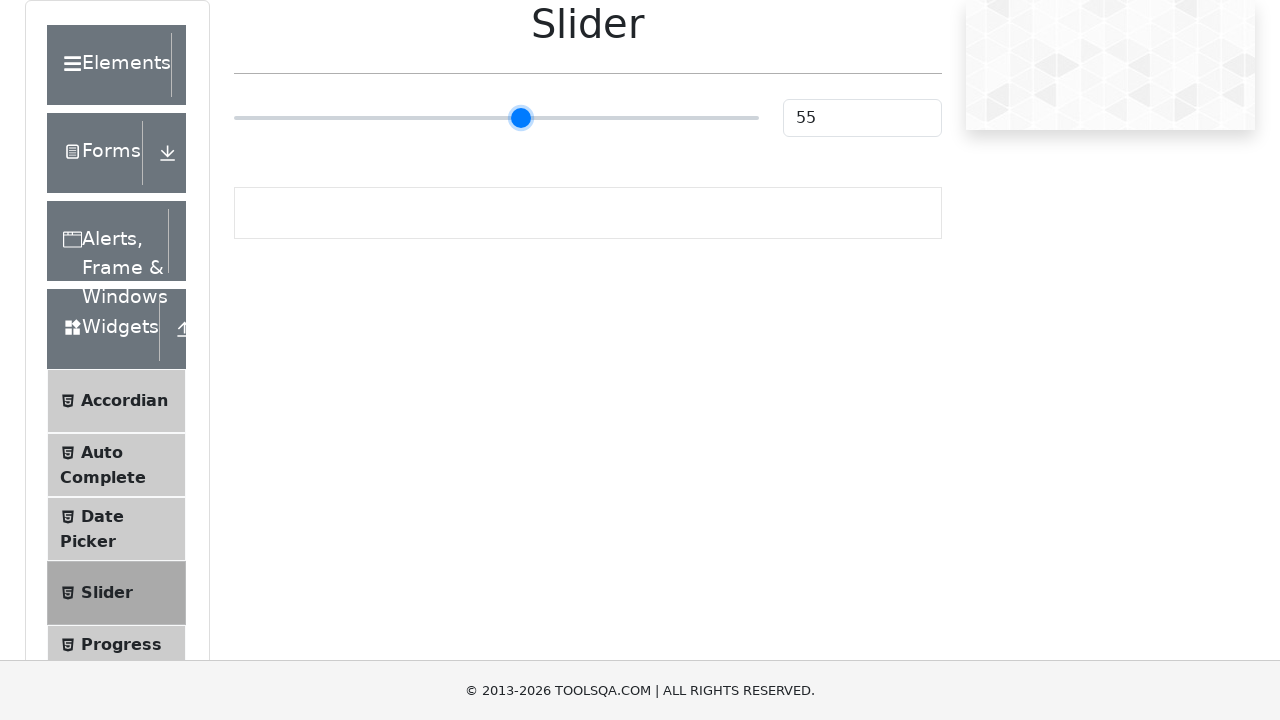

Verified slider value is greater than 50
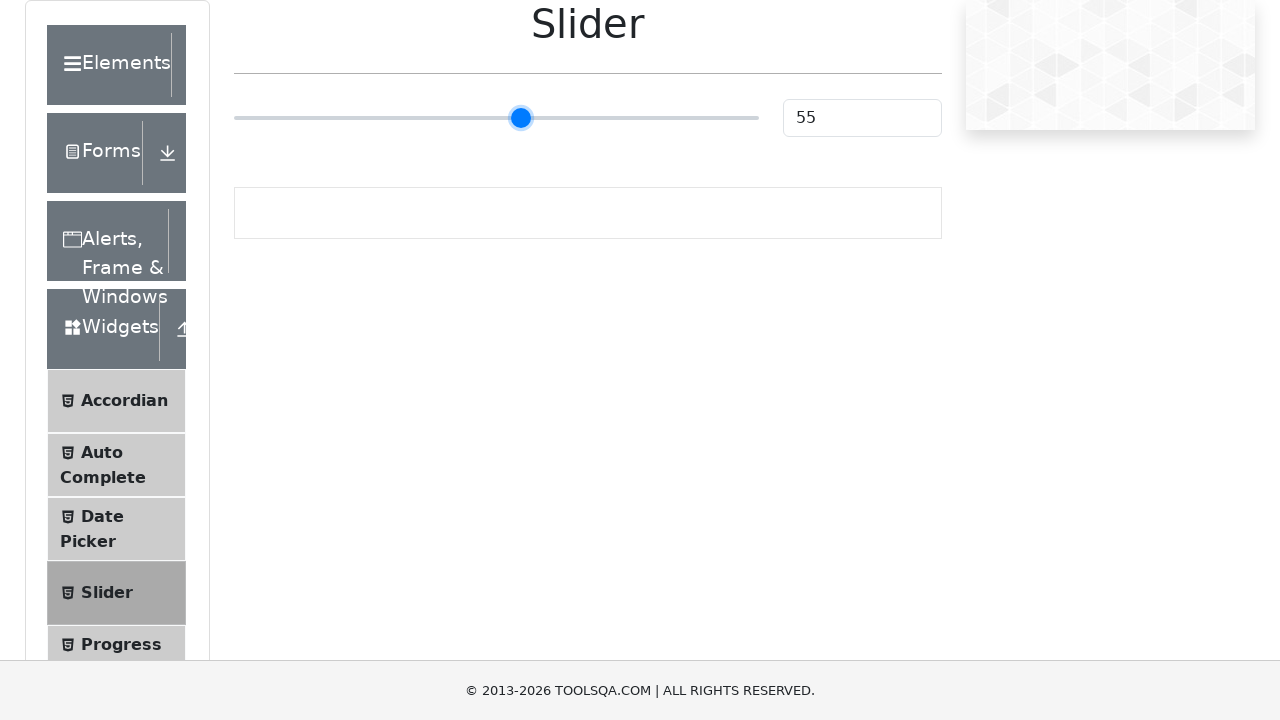

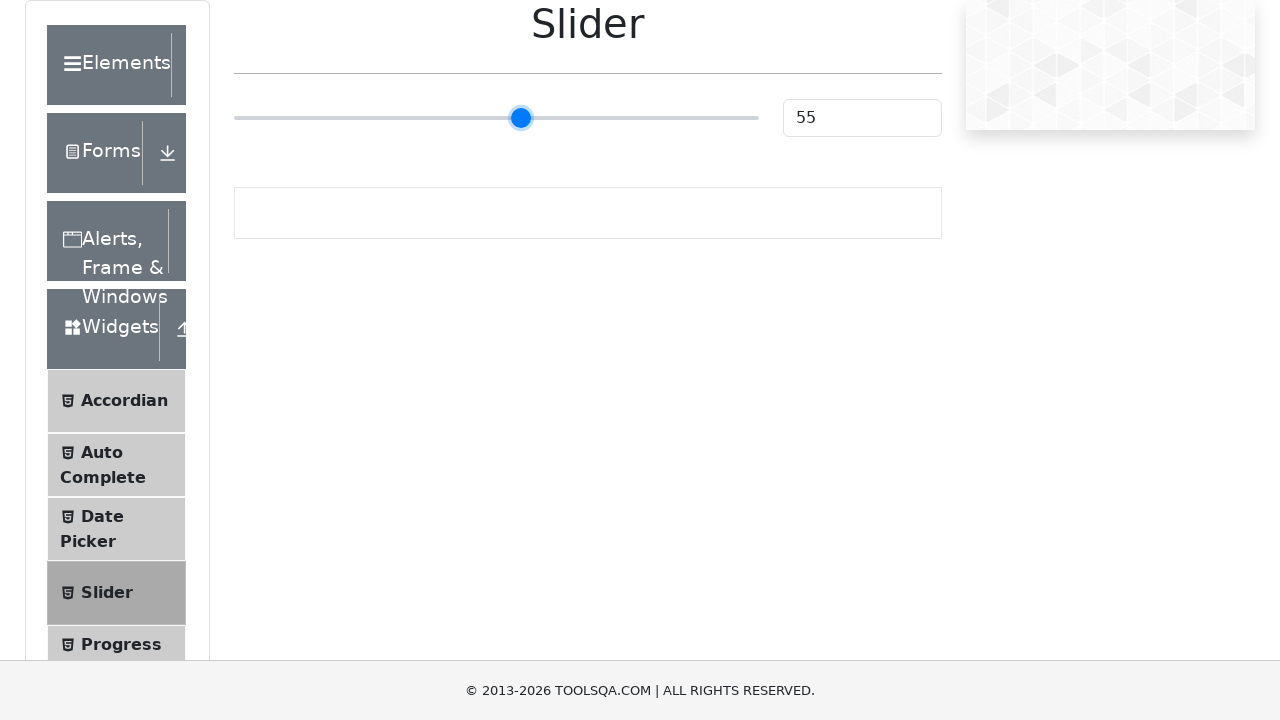